Tests navigation on Microsoft's website by clicking on the header button and then selecting the Teams option from a menu, using a custom viewport to simulate a mobile device.

Starting URL: https://www.microsoft.com/

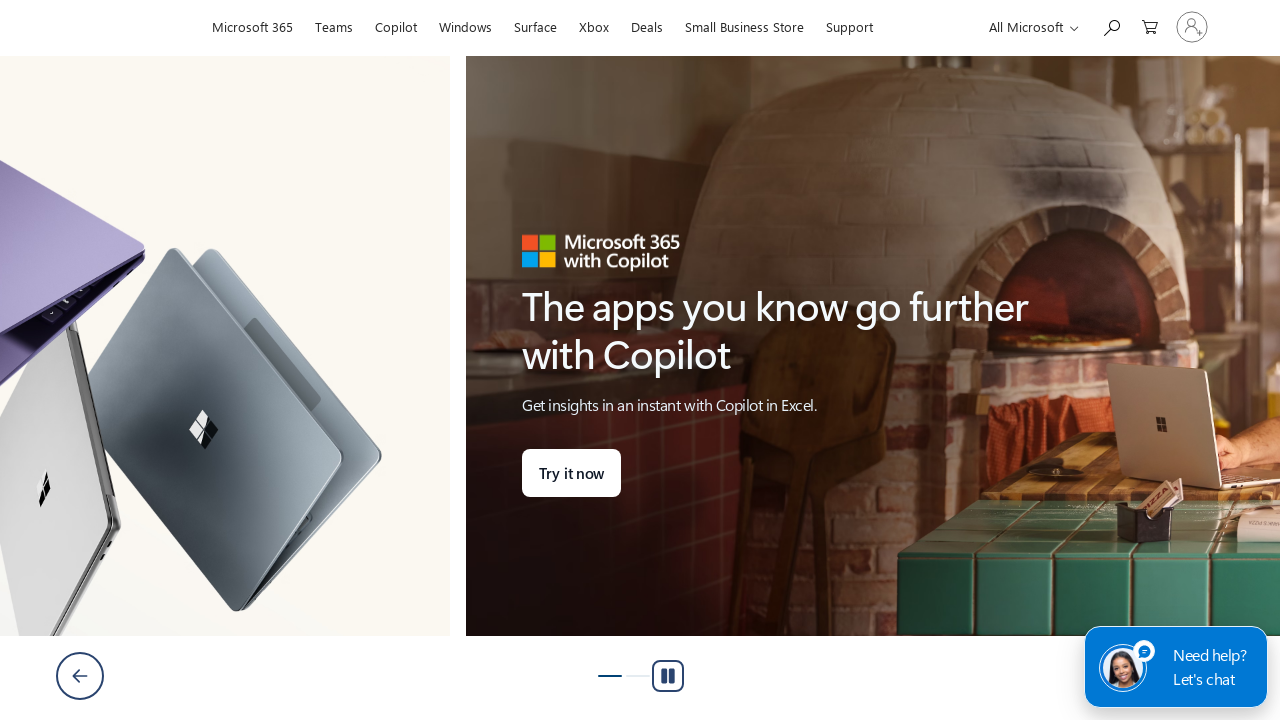

Set custom viewport size to 600x1000 to simulate mobile device
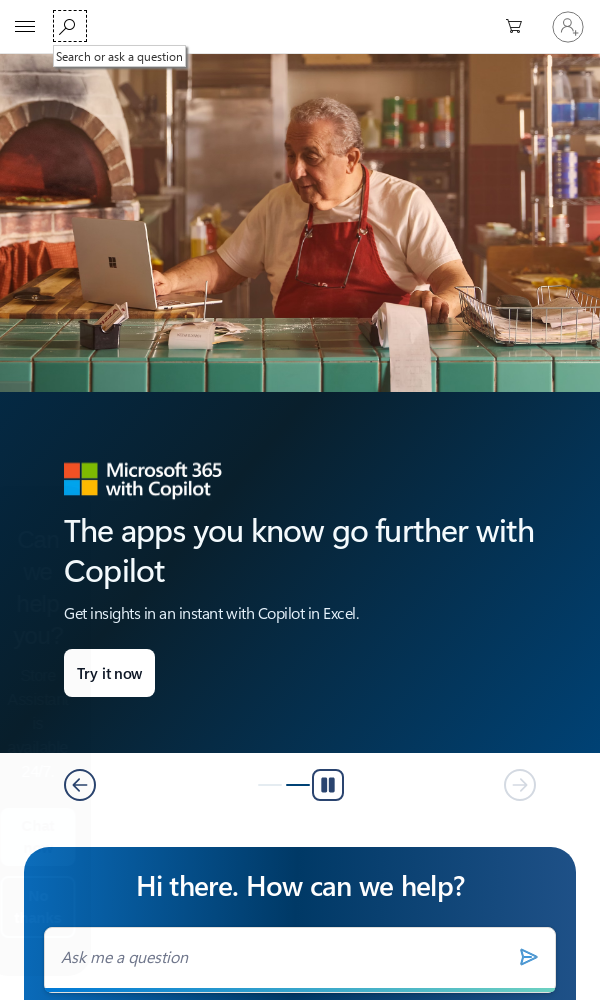

Clicked header button in global container at (25, 27) on .c-uhfh-gcontainer-st button
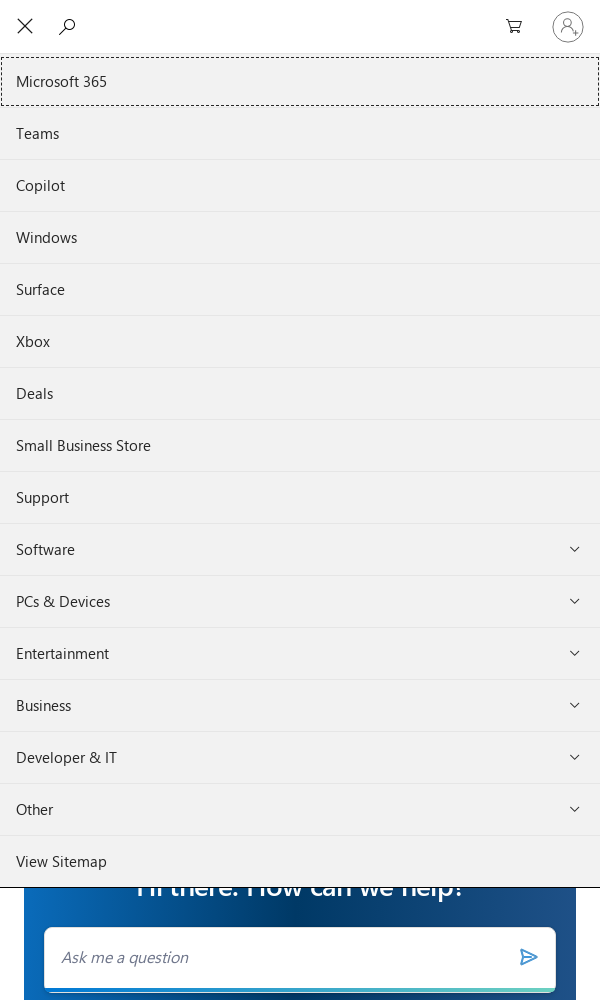

Waited for Teams menu option to appear
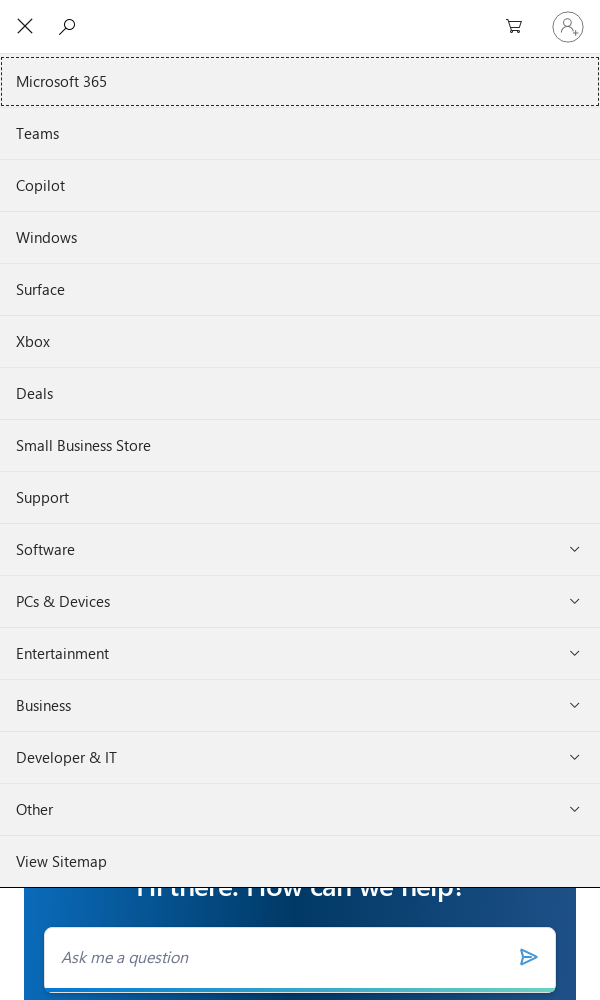

Clicked on Teams option from menu at (300, 134) on #l0_Teams-mo
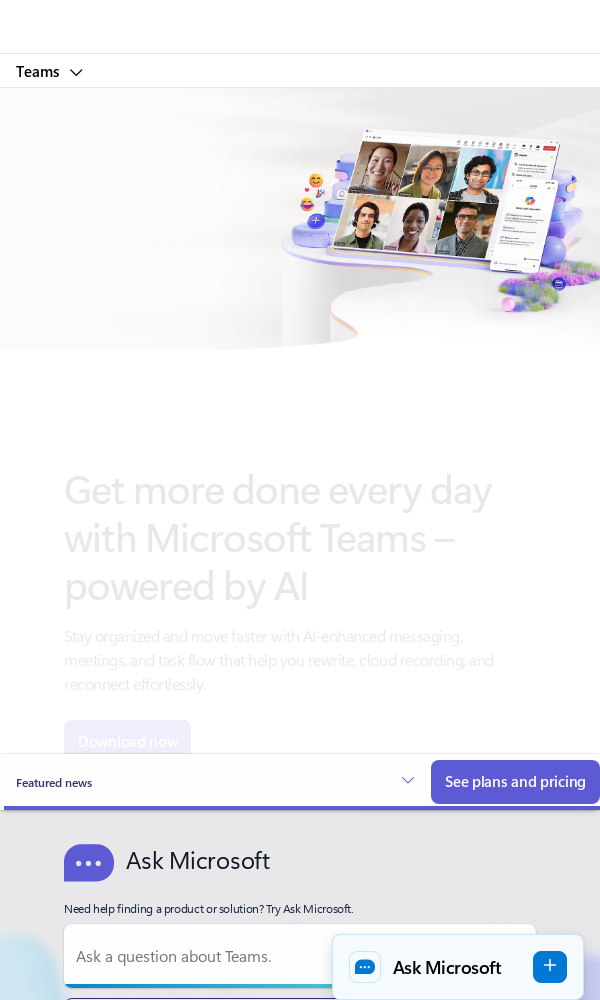

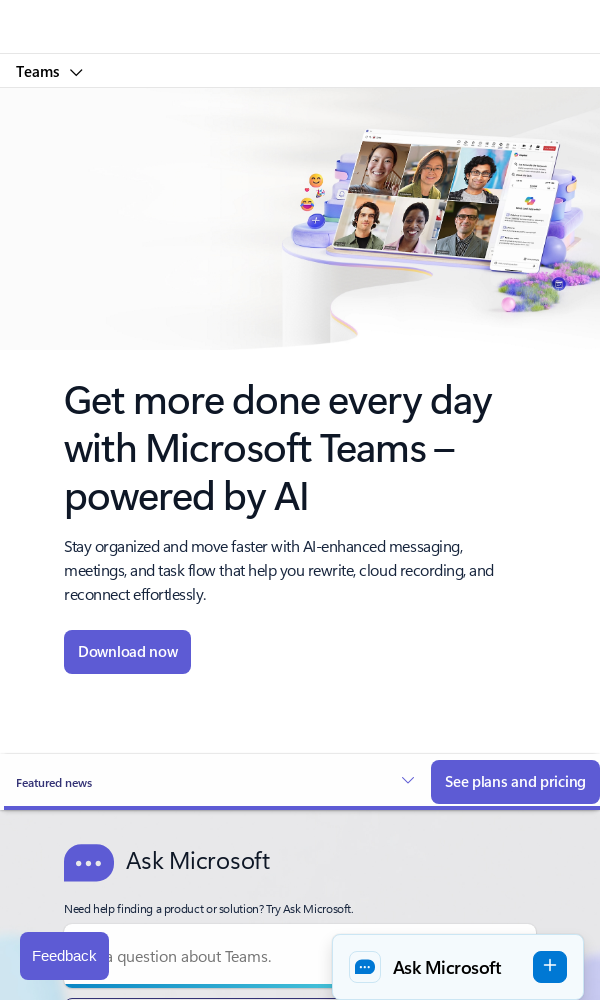